Tests a web form by filling in a text field and submitting it, then verifying the success message

Starting URL: https://www.selenium.dev/selenium/web/web-form.html

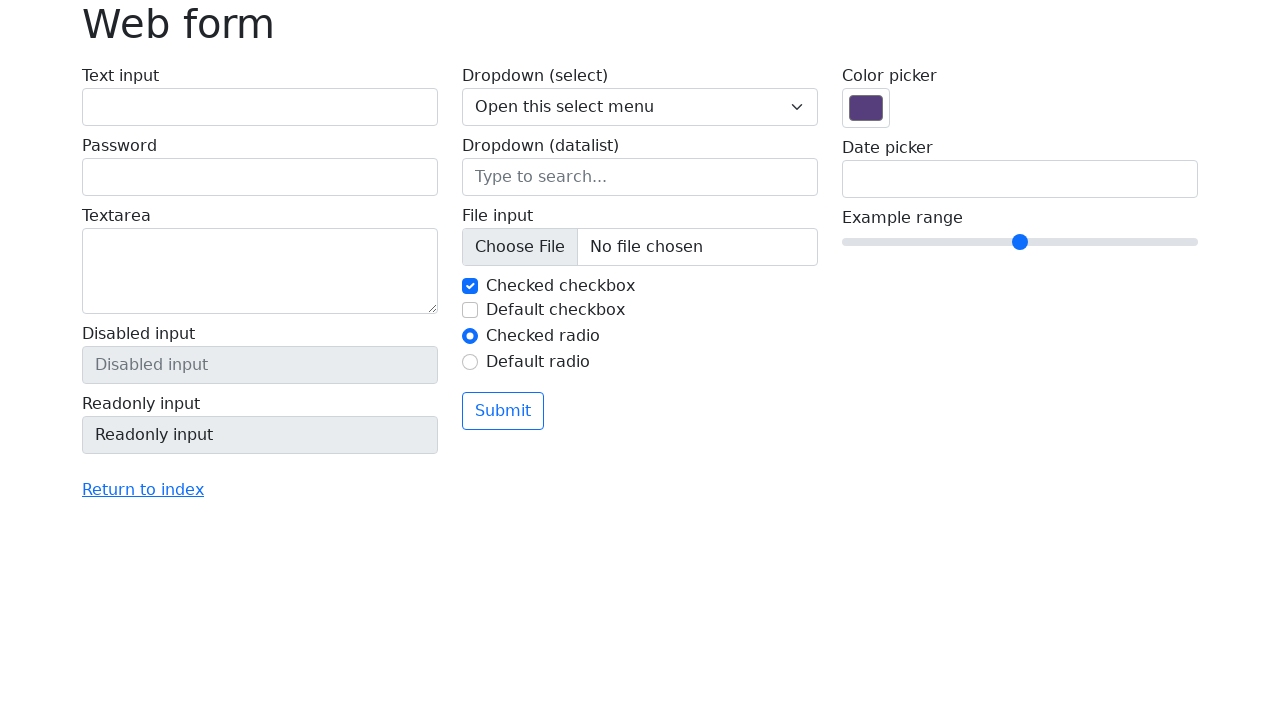

Navigated to web form page
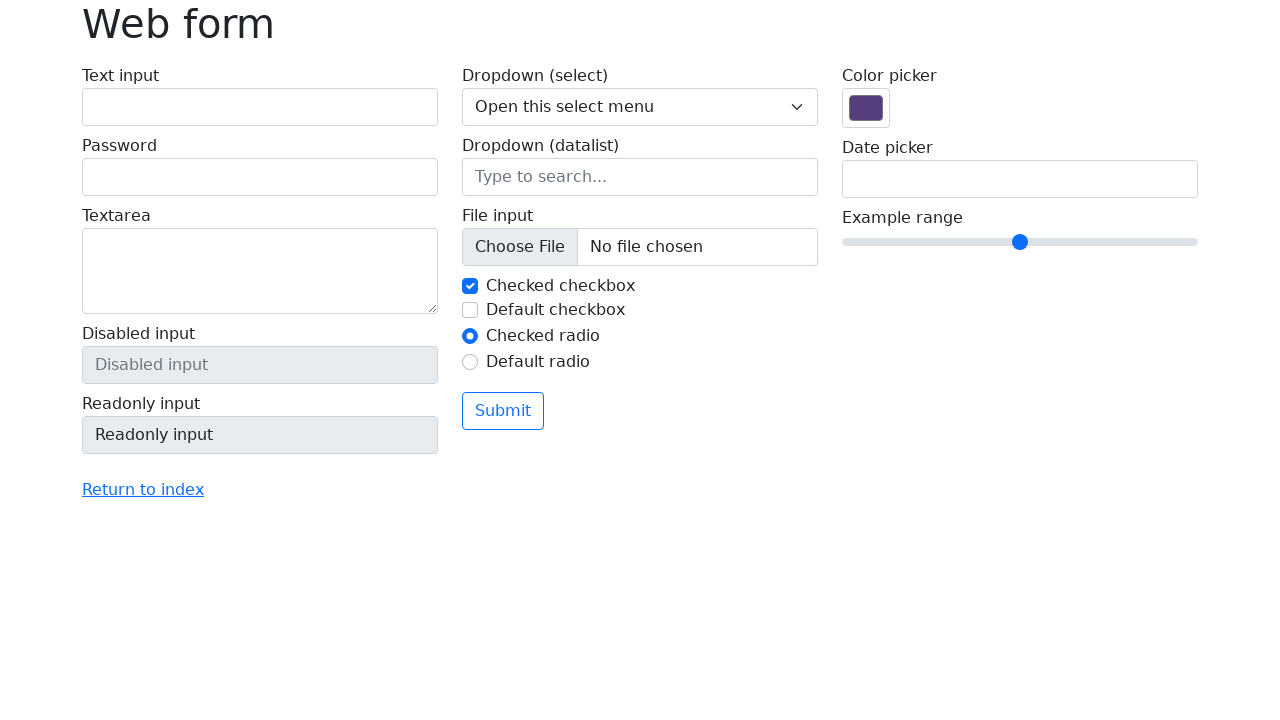

Filled text field with 'Selenium' on input[name='my-text']
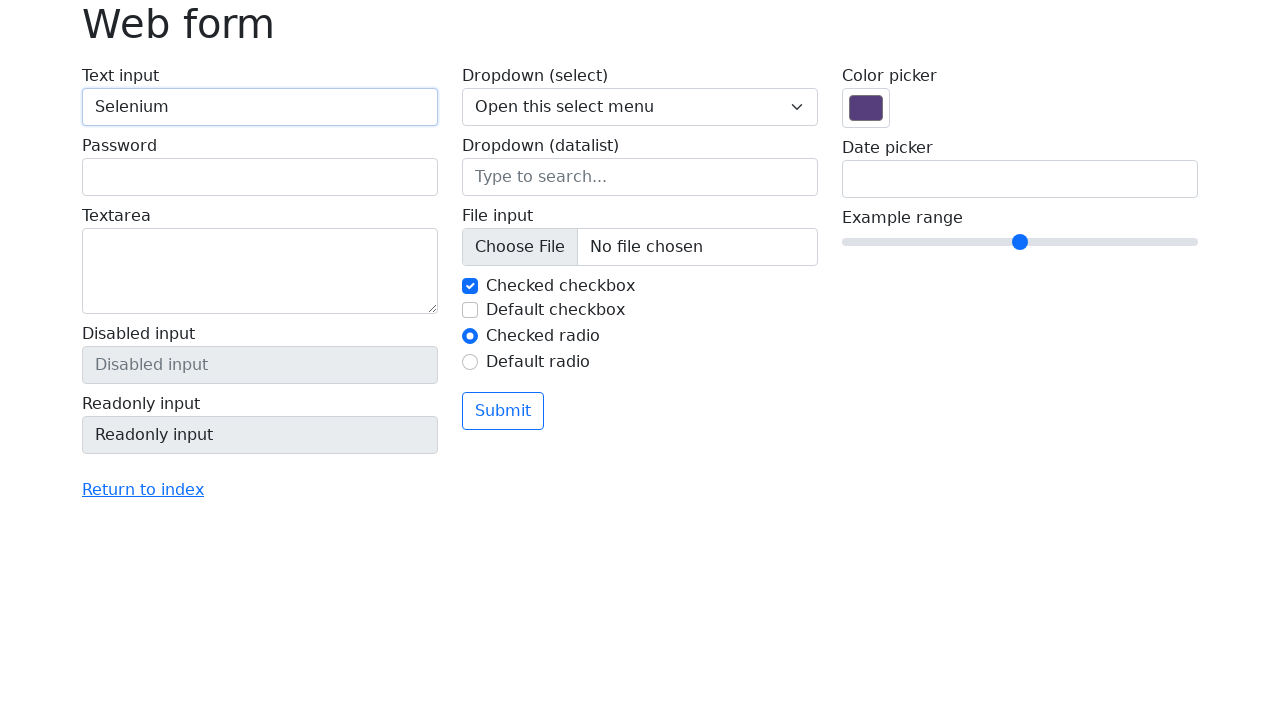

Clicked submit button at (503, 411) on button
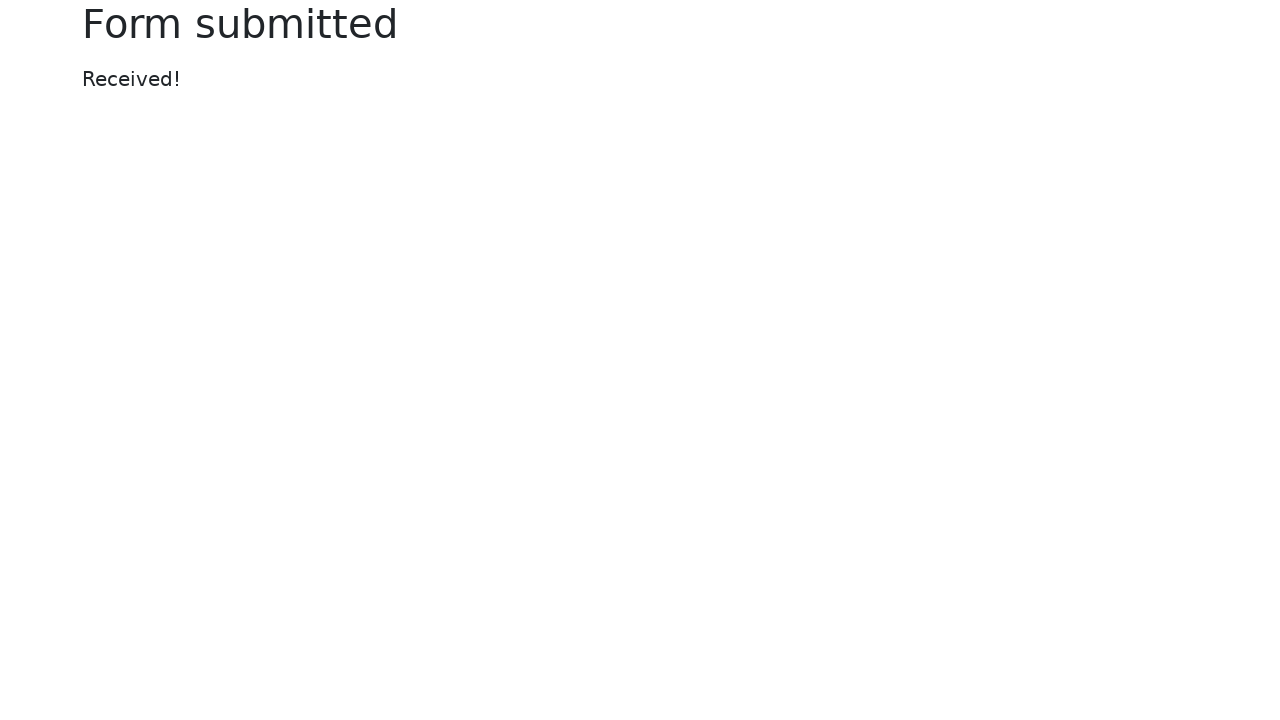

Success message element loaded
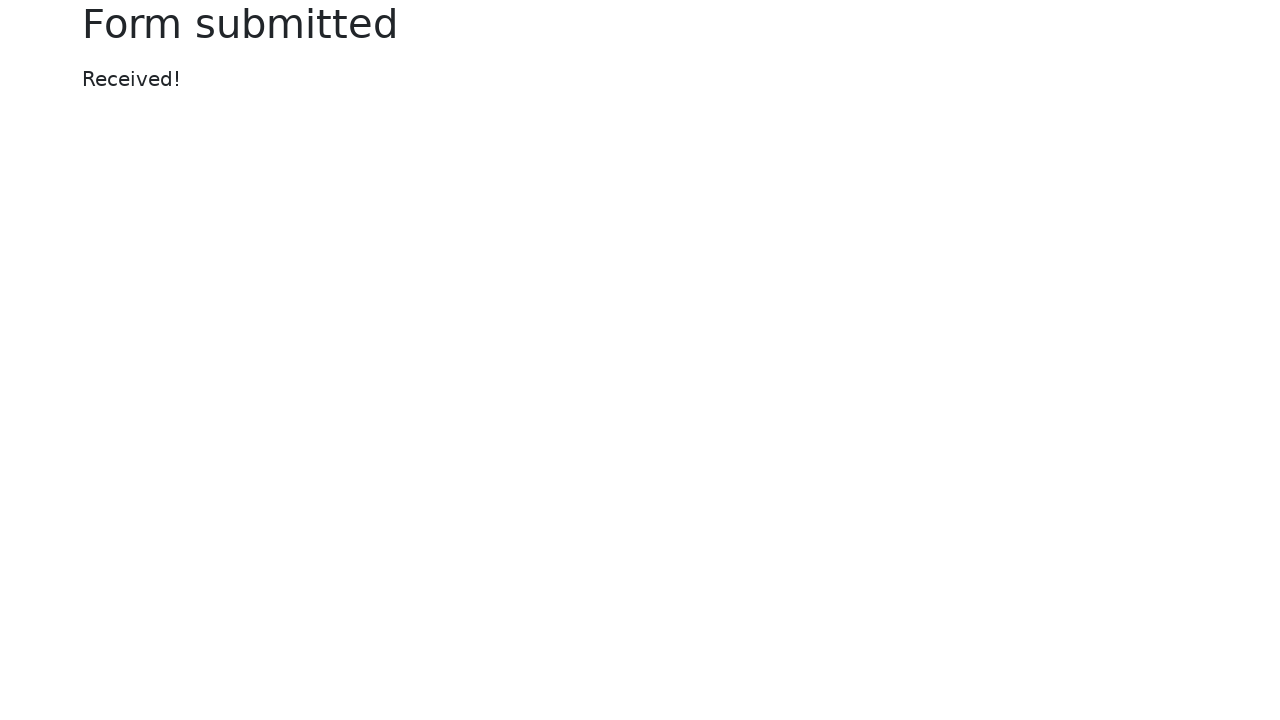

Verified success message displays 'Received!'
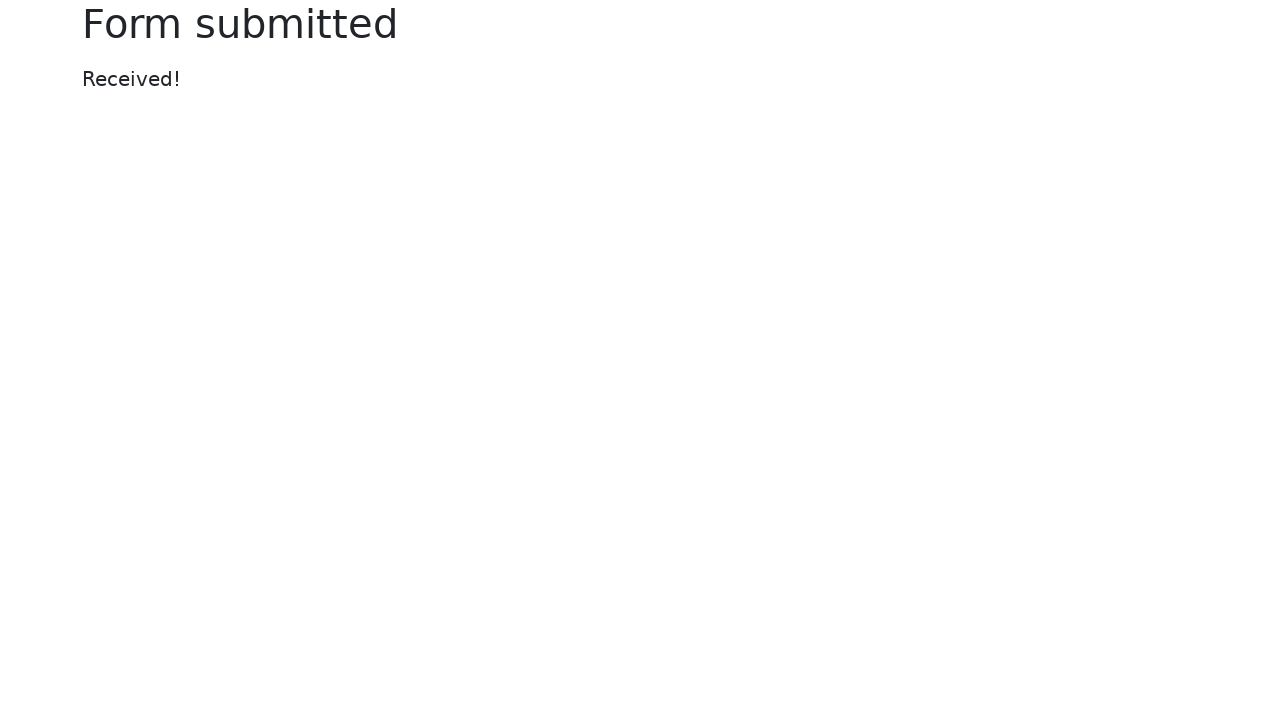

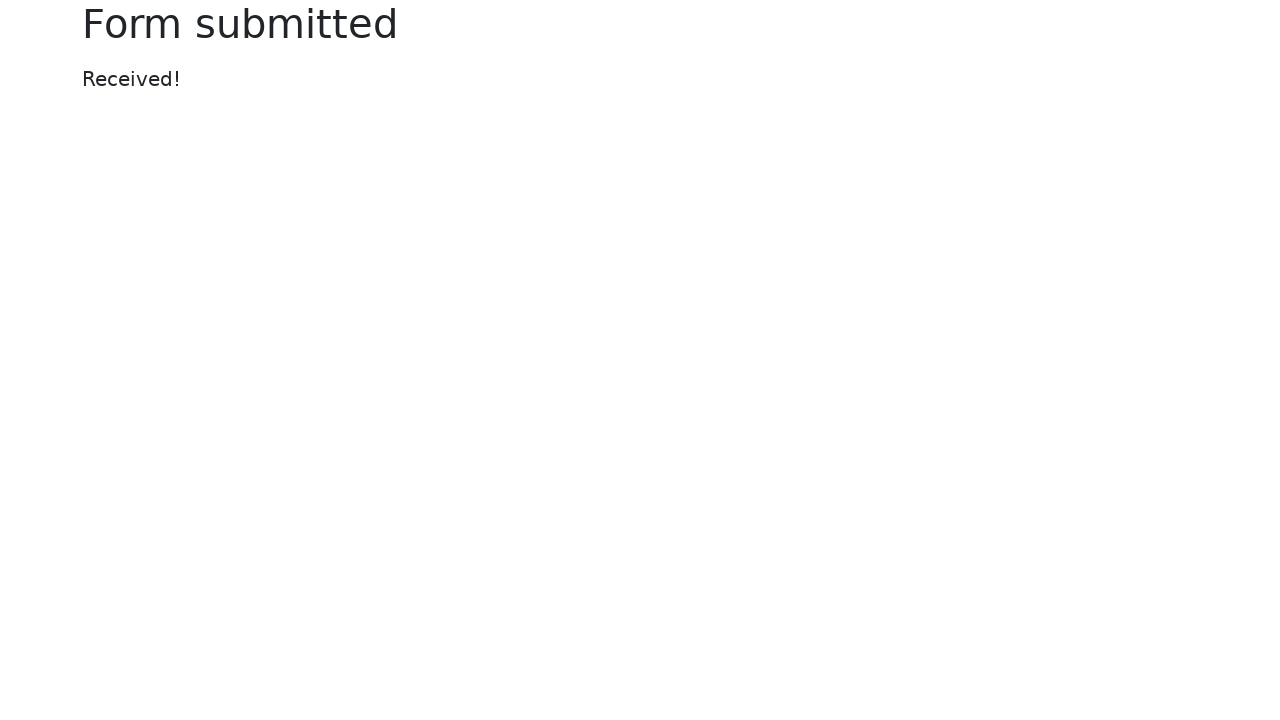